Tests a simple JavaScript alert popup by clicking a button that triggers an alert and accepting it

Starting URL: http://www.seleniumui.moderntester.pl/alerts.php

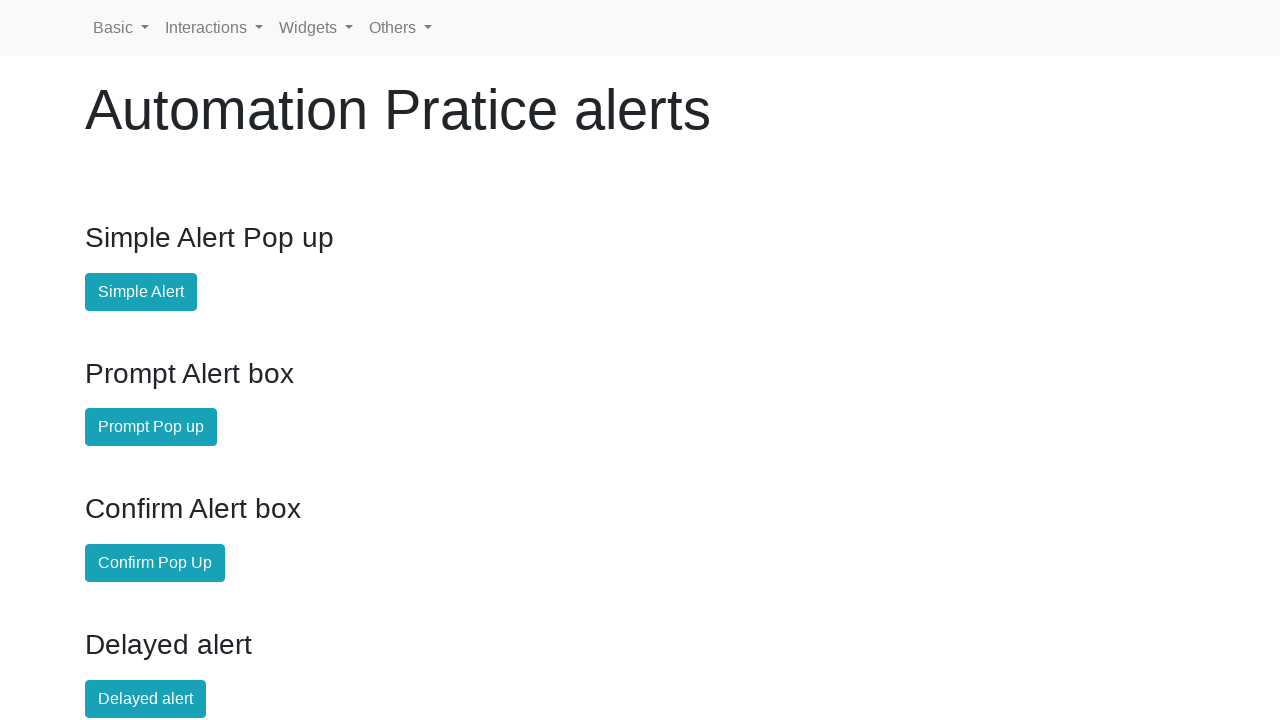

Clicked the simple alert button to trigger JavaScript alert at (141, 292) on #simple-alert
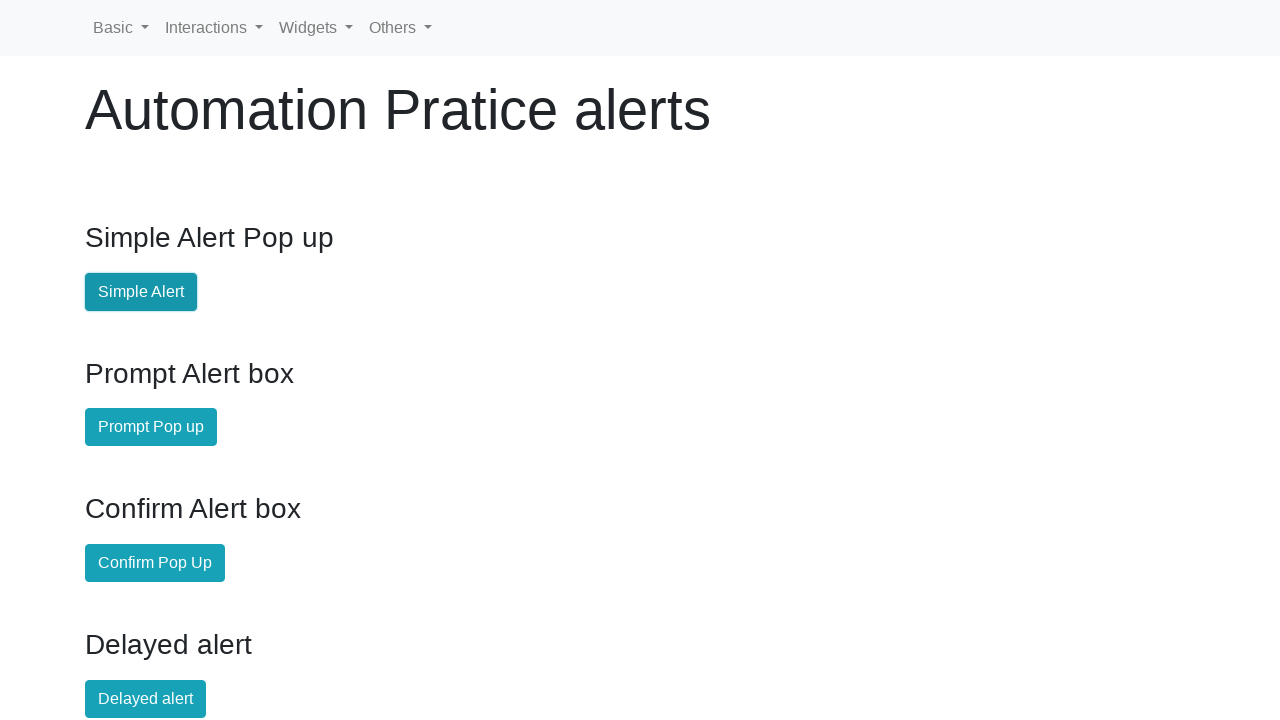

Set up dialog handler to accept alerts
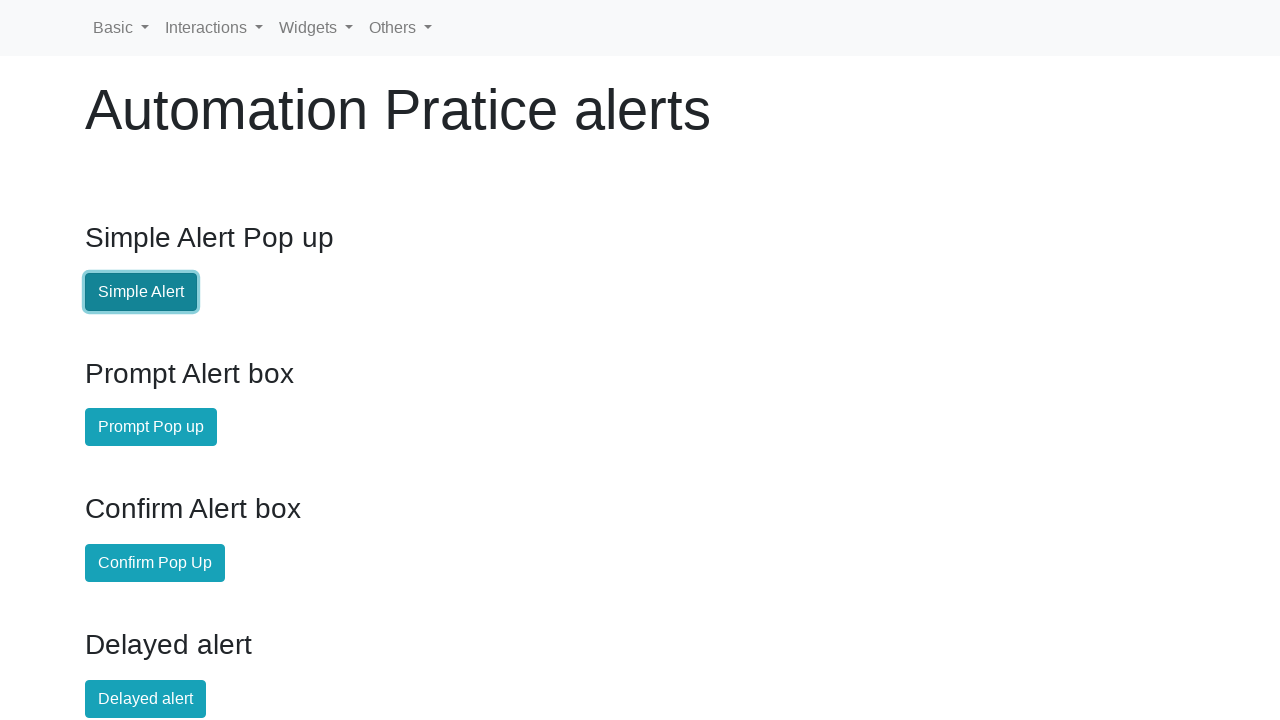

Clicked the simple alert button again and accepted the alert popup at (141, 292) on #simple-alert
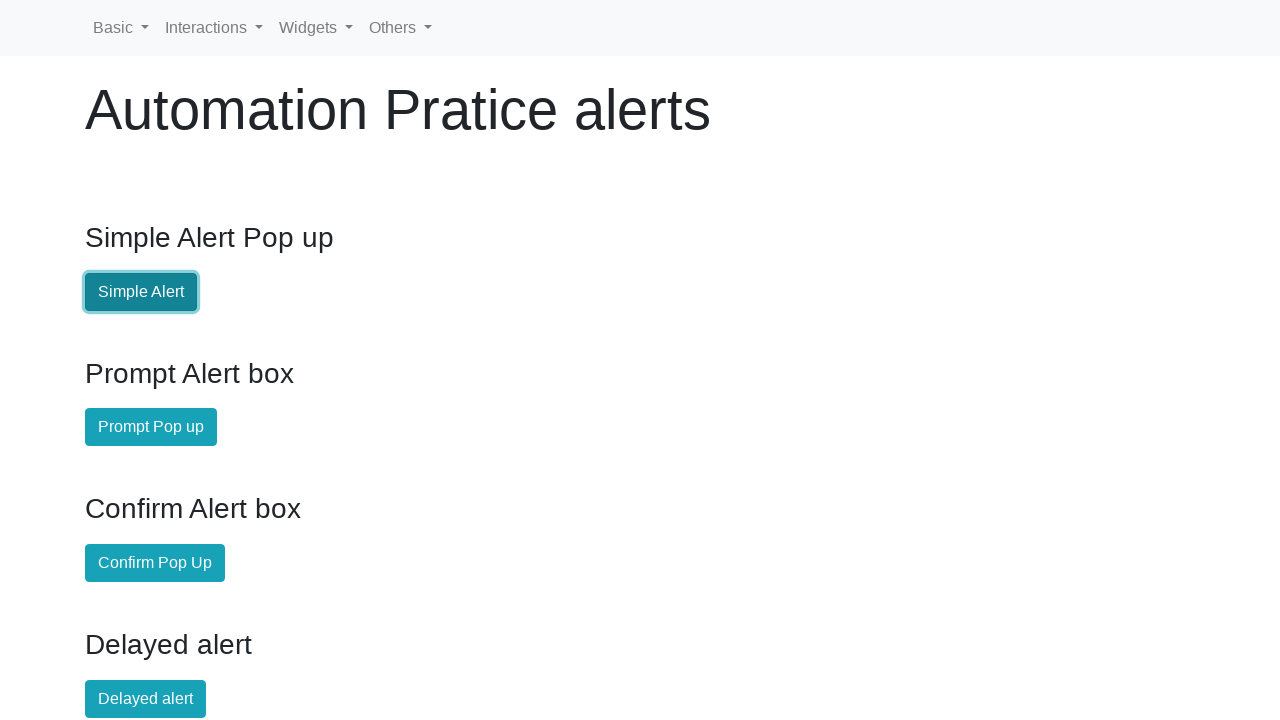

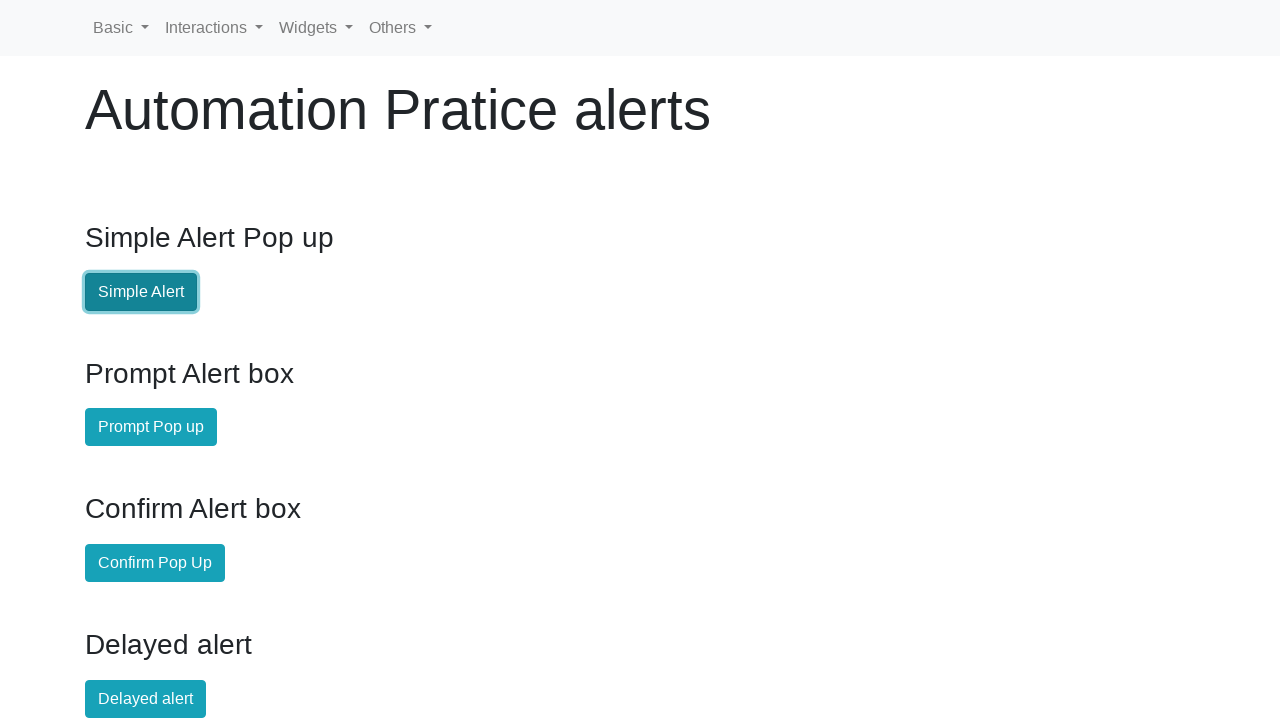